Navigates to The Internet test site and clicks on the File Download link to access the download page

Starting URL: https://the-internet.herokuapp.com

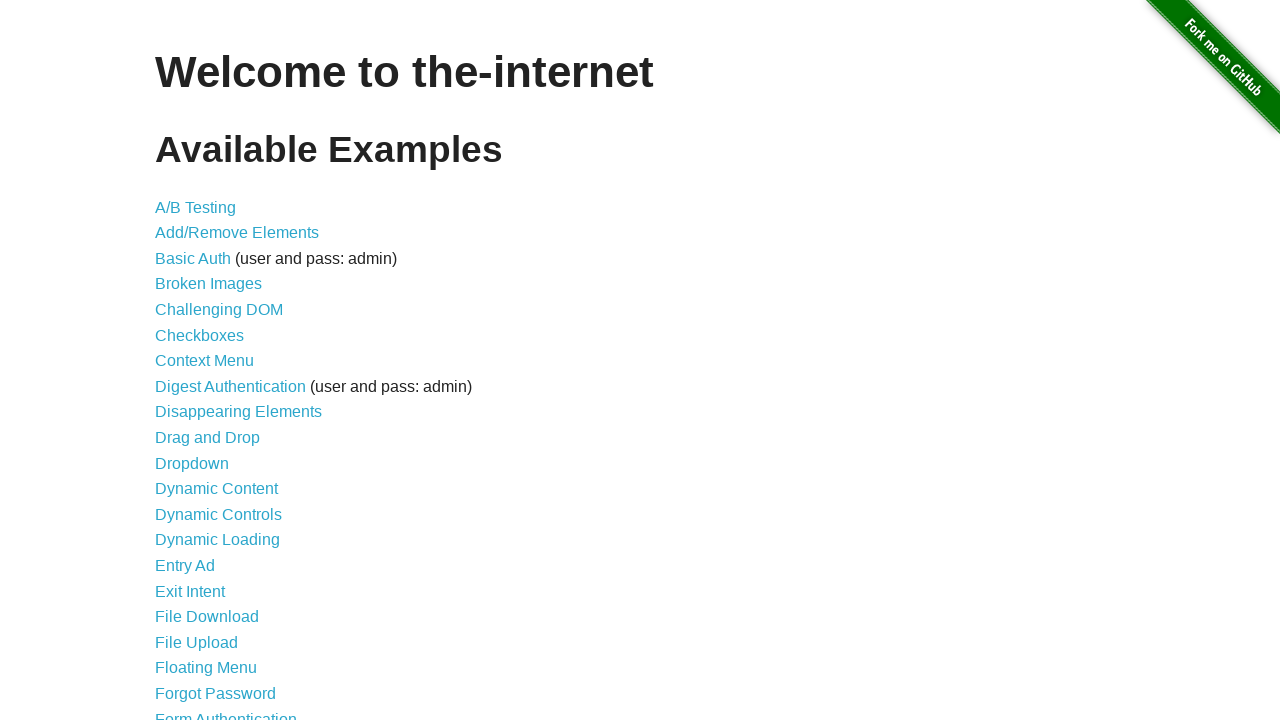

Clicked on 'File Download' link at (207, 617) on text=File Download
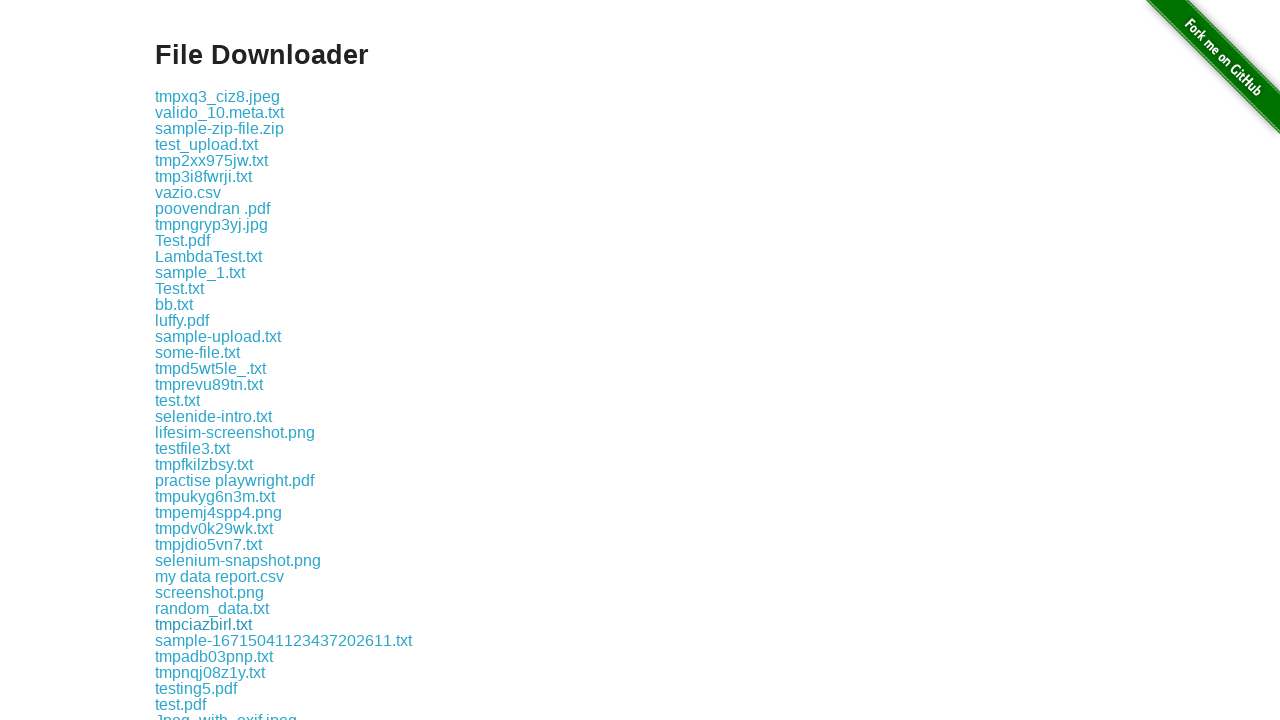

Download page loaded successfully
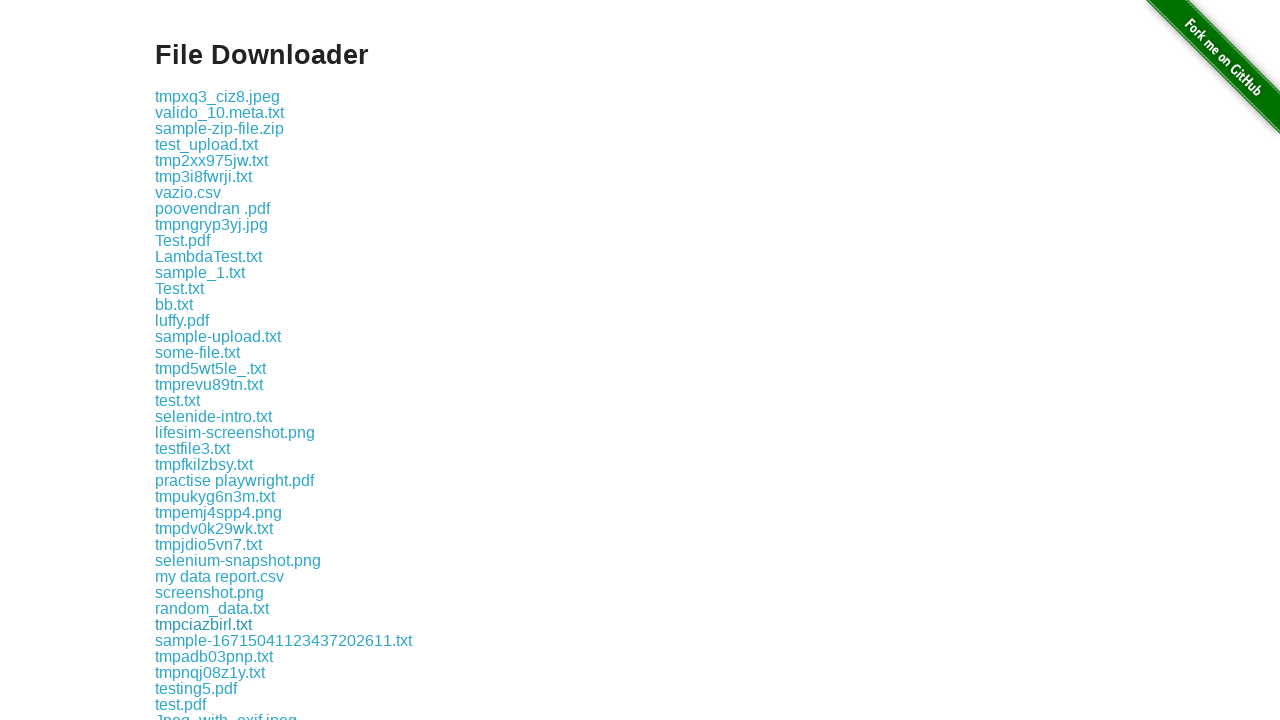

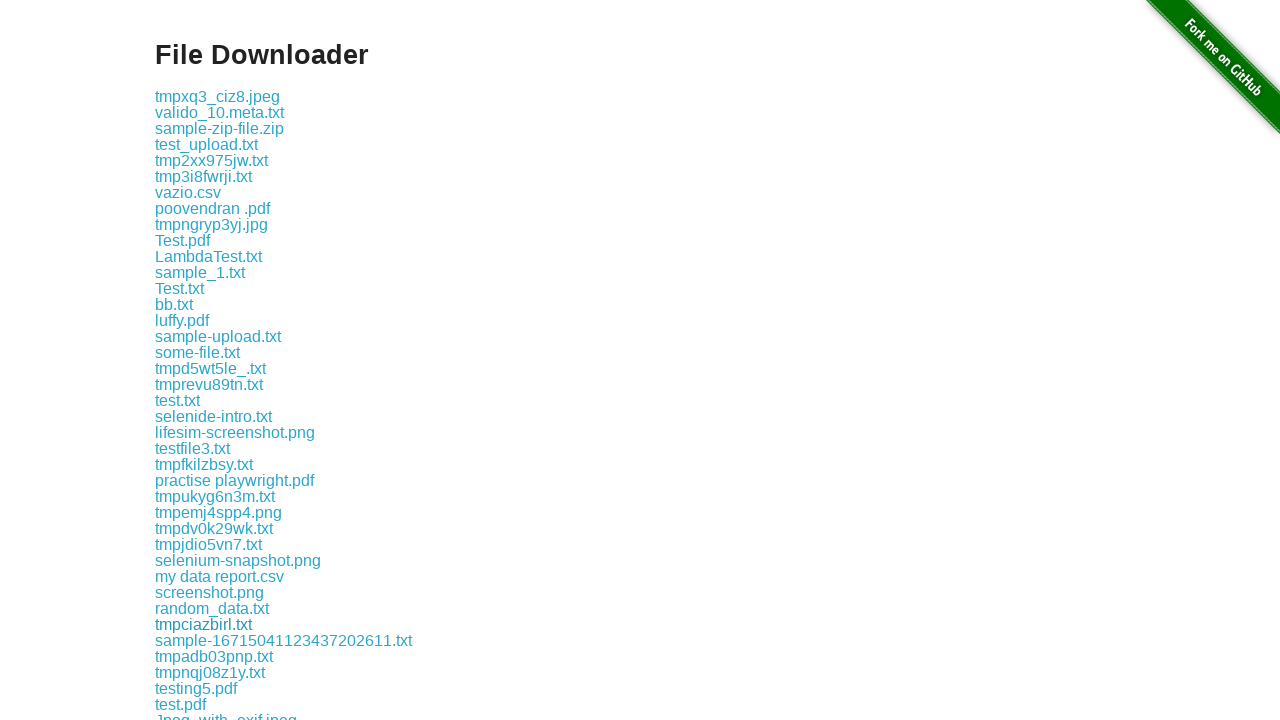